Tests checkbox functionality by verifying initial states and toggling checkboxes to verify state changes

Starting URL: http://the-internet.herokuapp.com/checkboxes

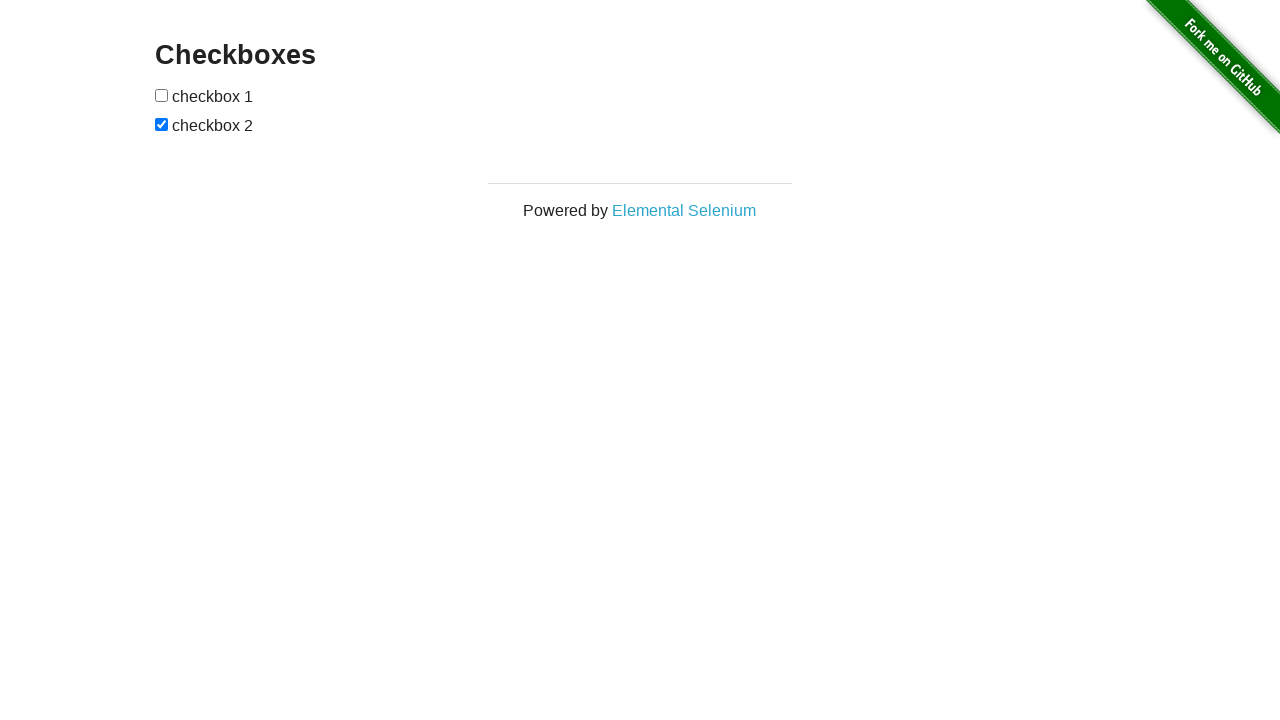

Navigated to checkbox test page
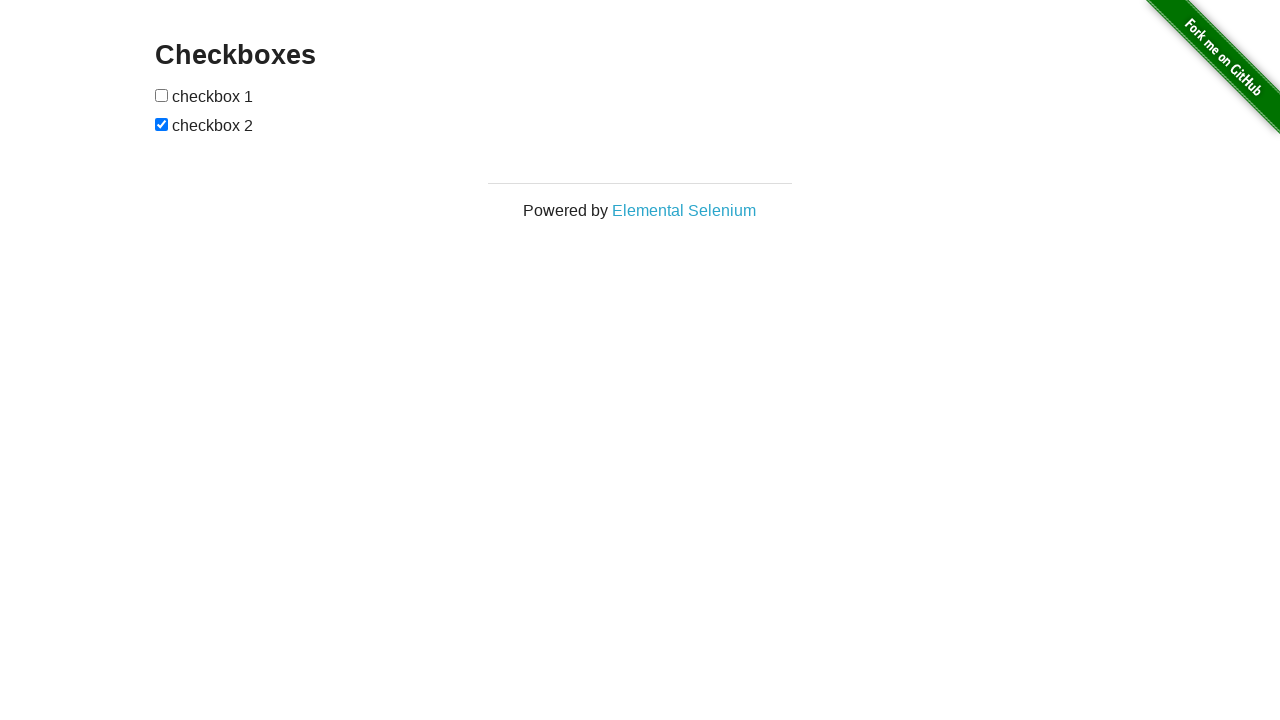

Located all checkbox input elements
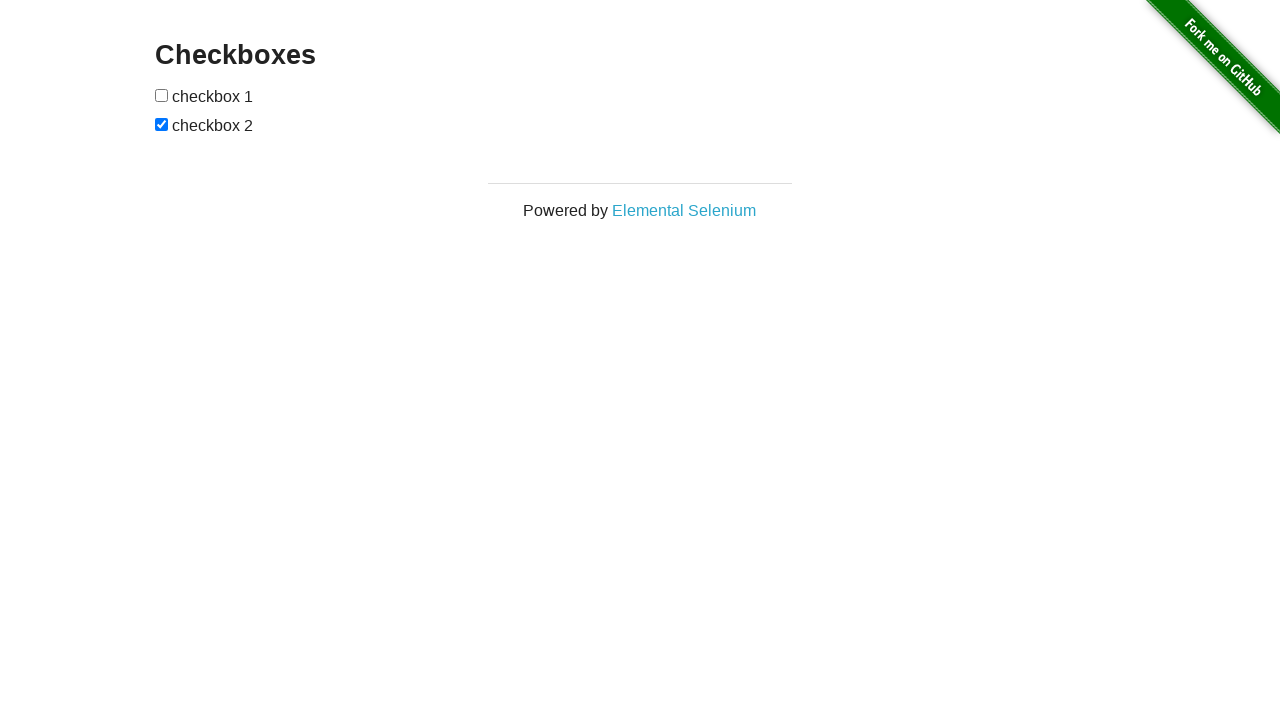

Assigned first checkbox to variable
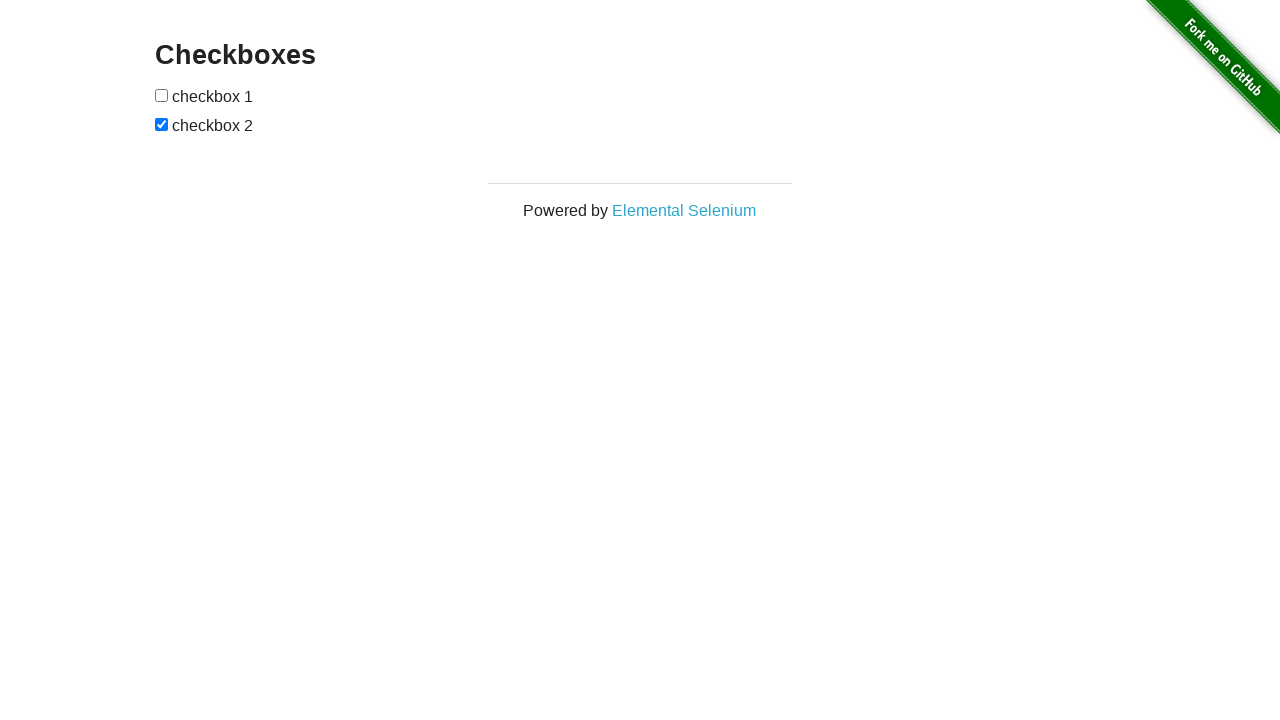

Assigned second checkbox to variable
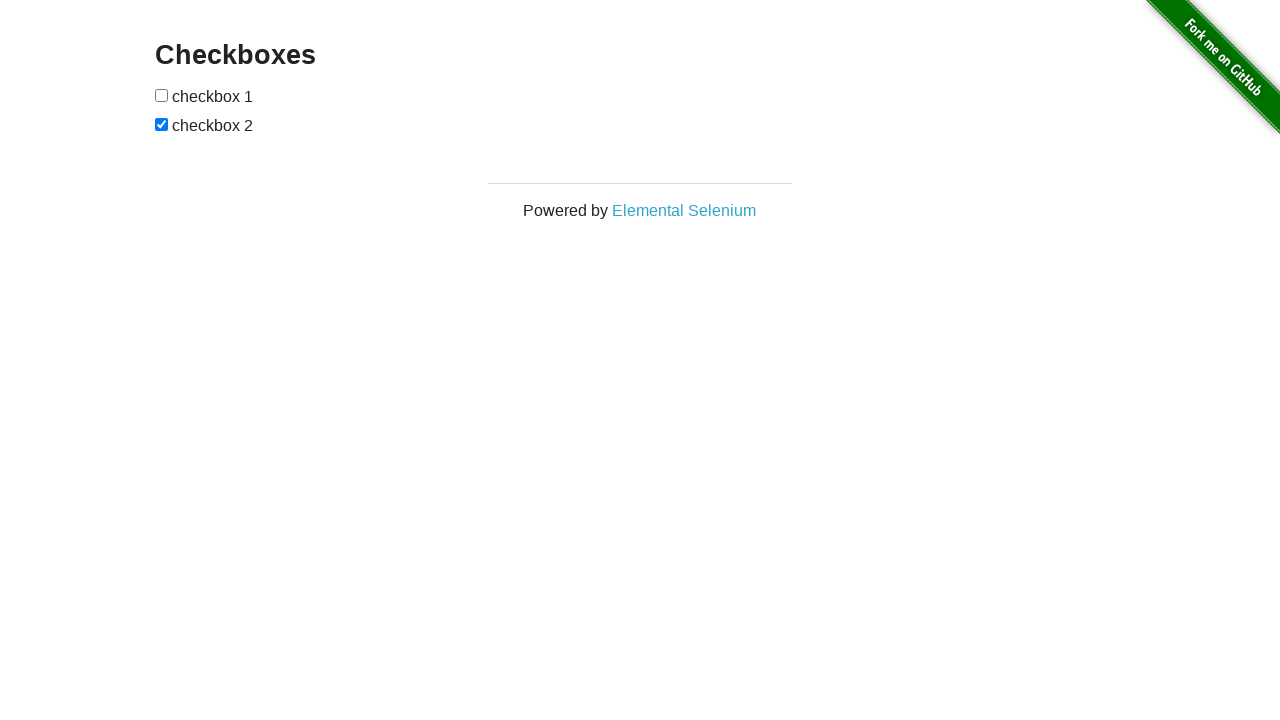

Verified checkbox 1 is unchecked initially
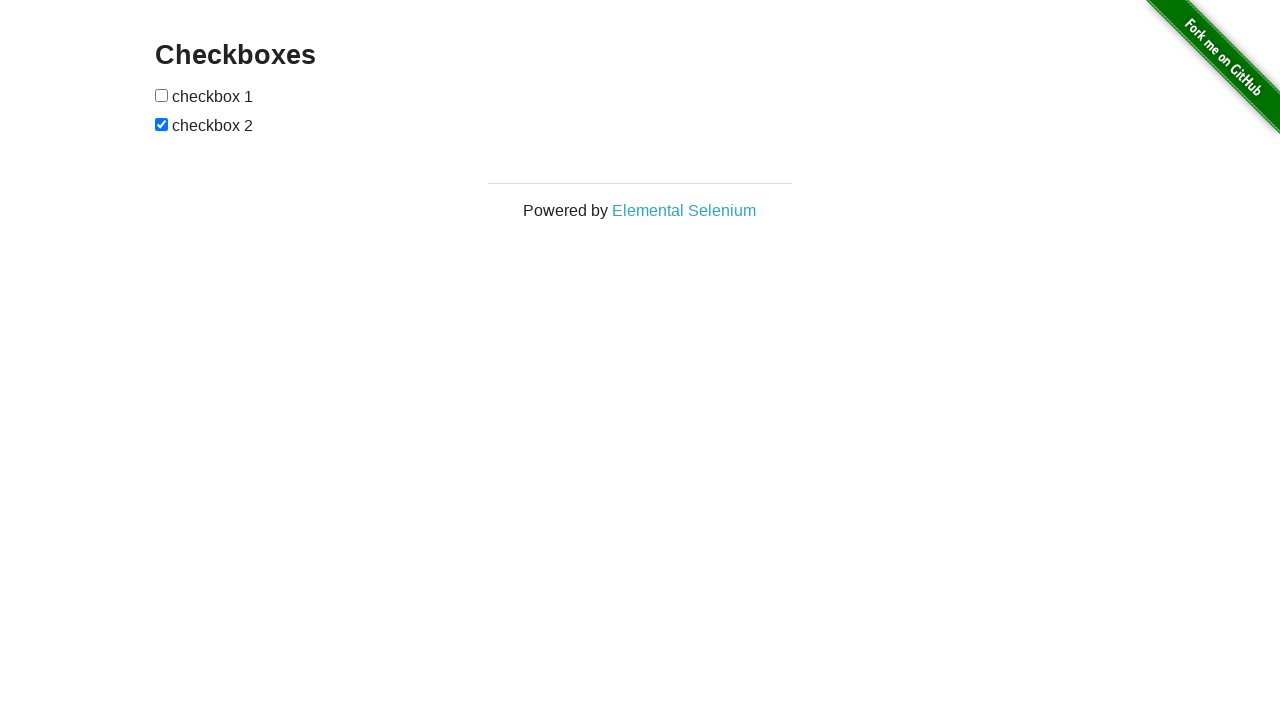

Verified checkbox 2 is checked initially
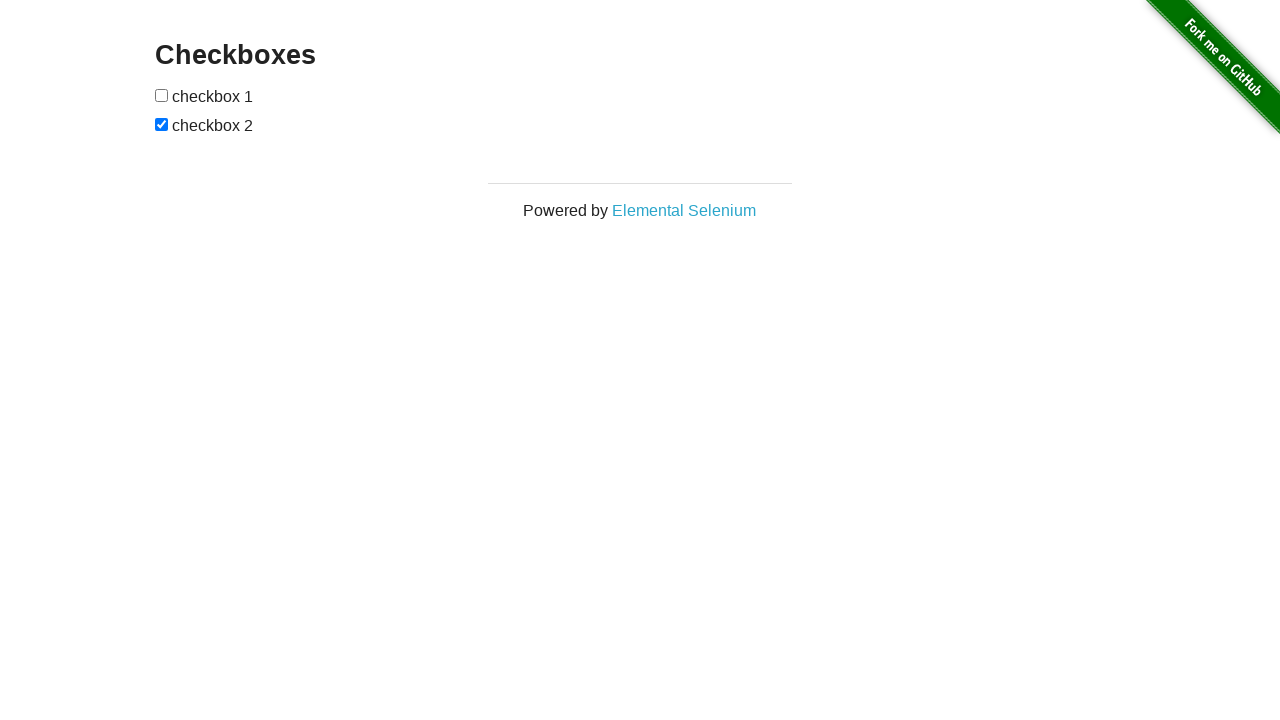

Clicked checkbox 1 to check it at (162, 95) on input >> nth=0
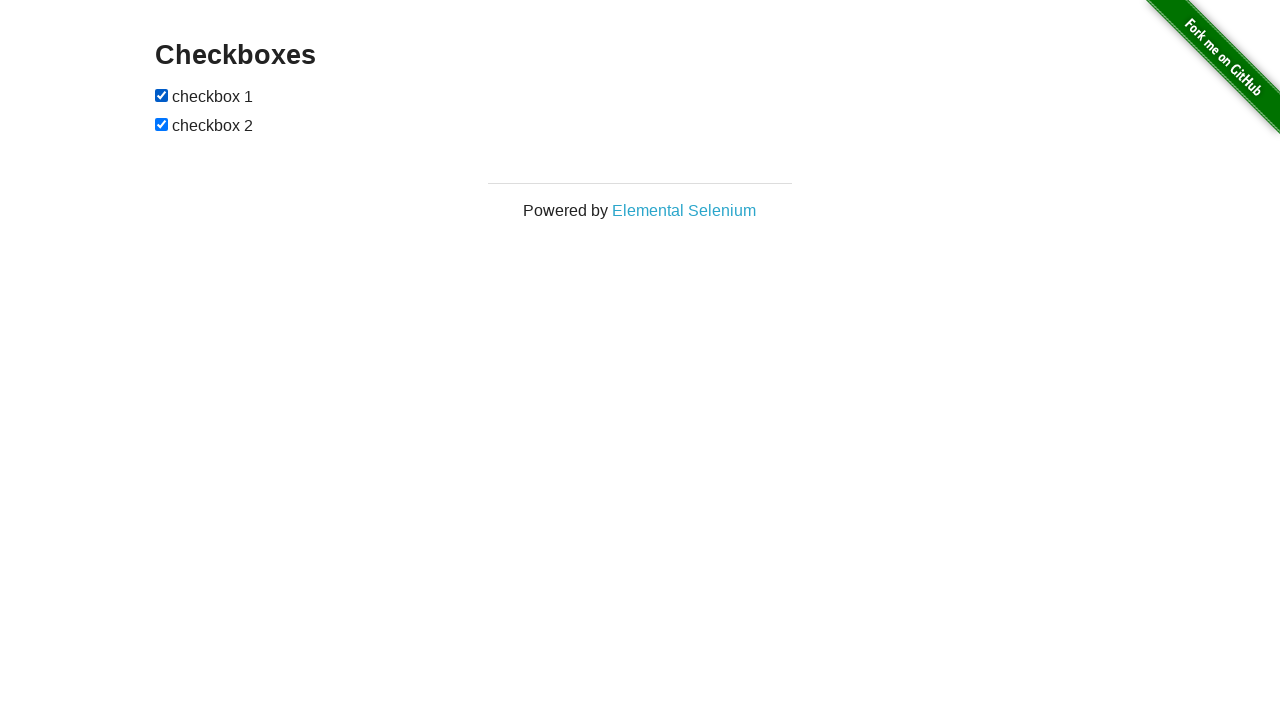

Clicked checkbox 2 to uncheck it at (162, 124) on input >> nth=1
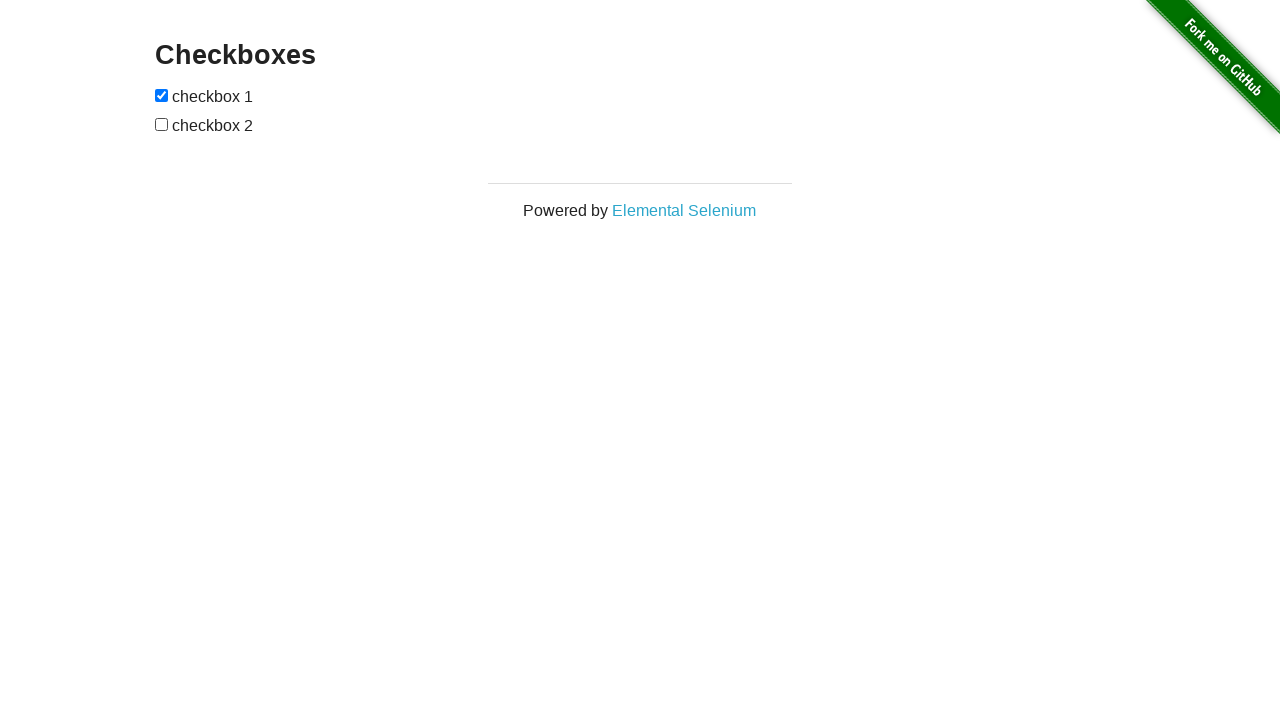

Verified checkbox 1 is now checked
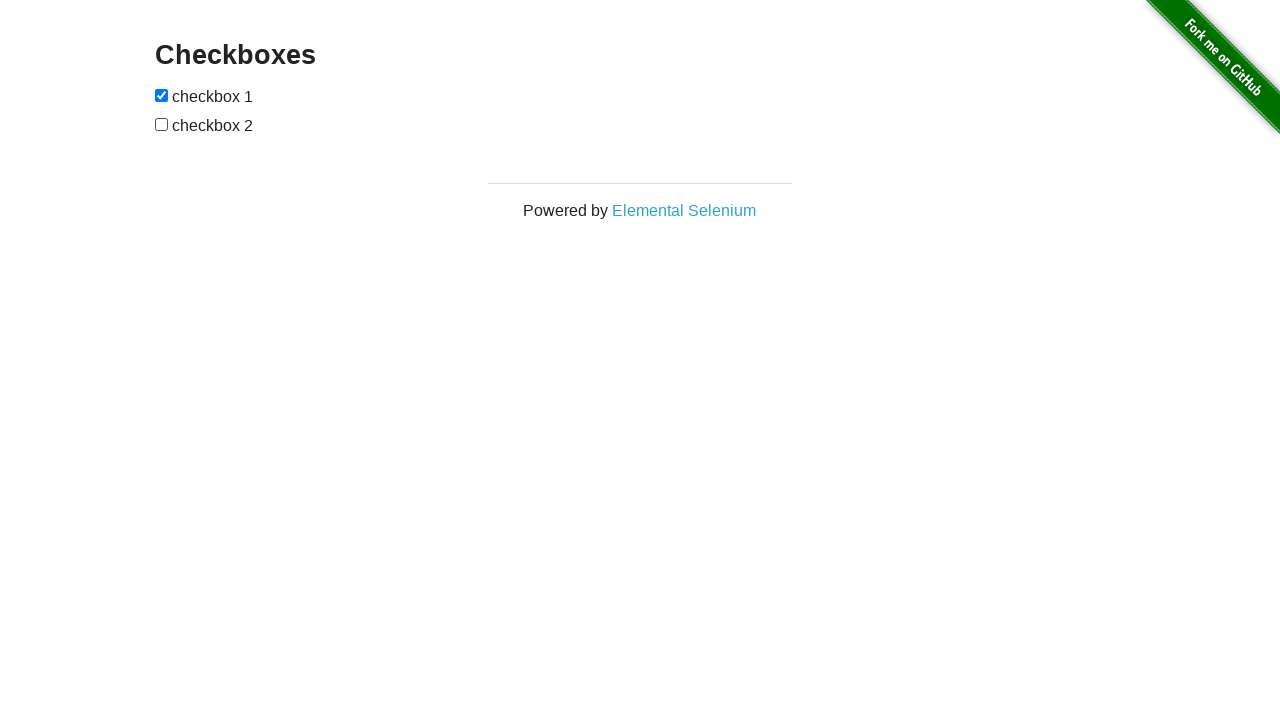

Verified checkbox 2 is now unchecked
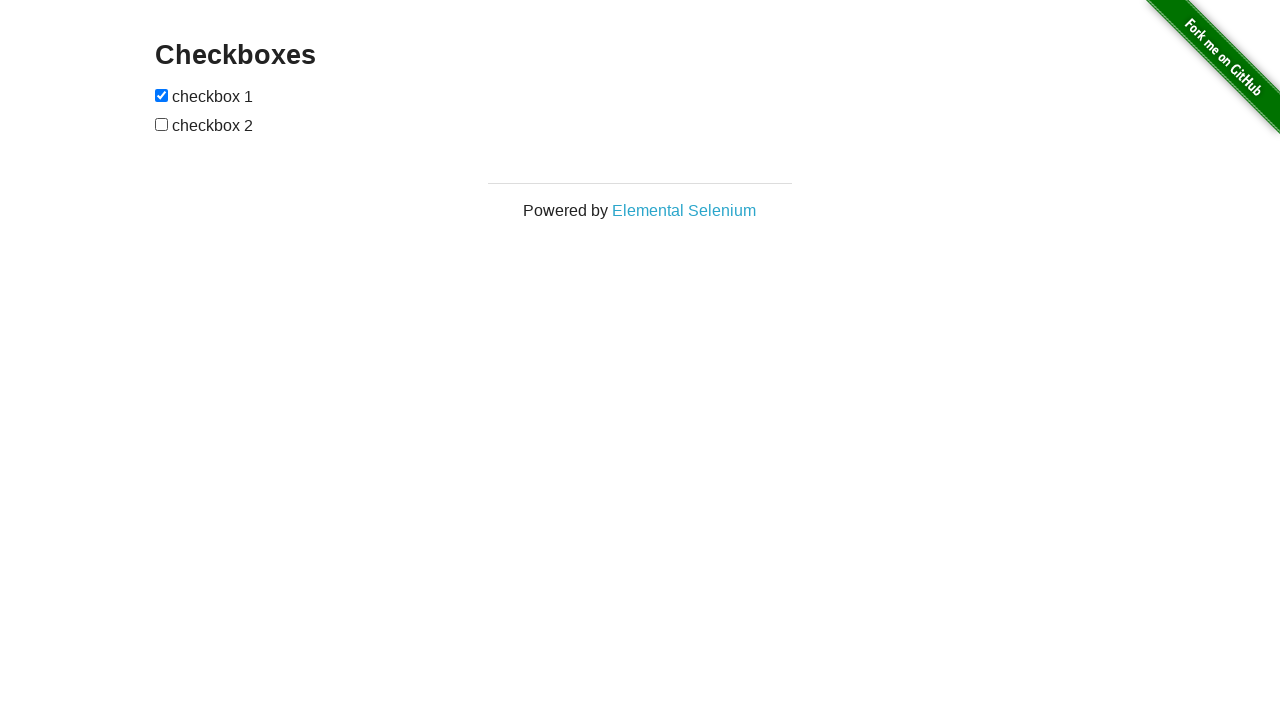

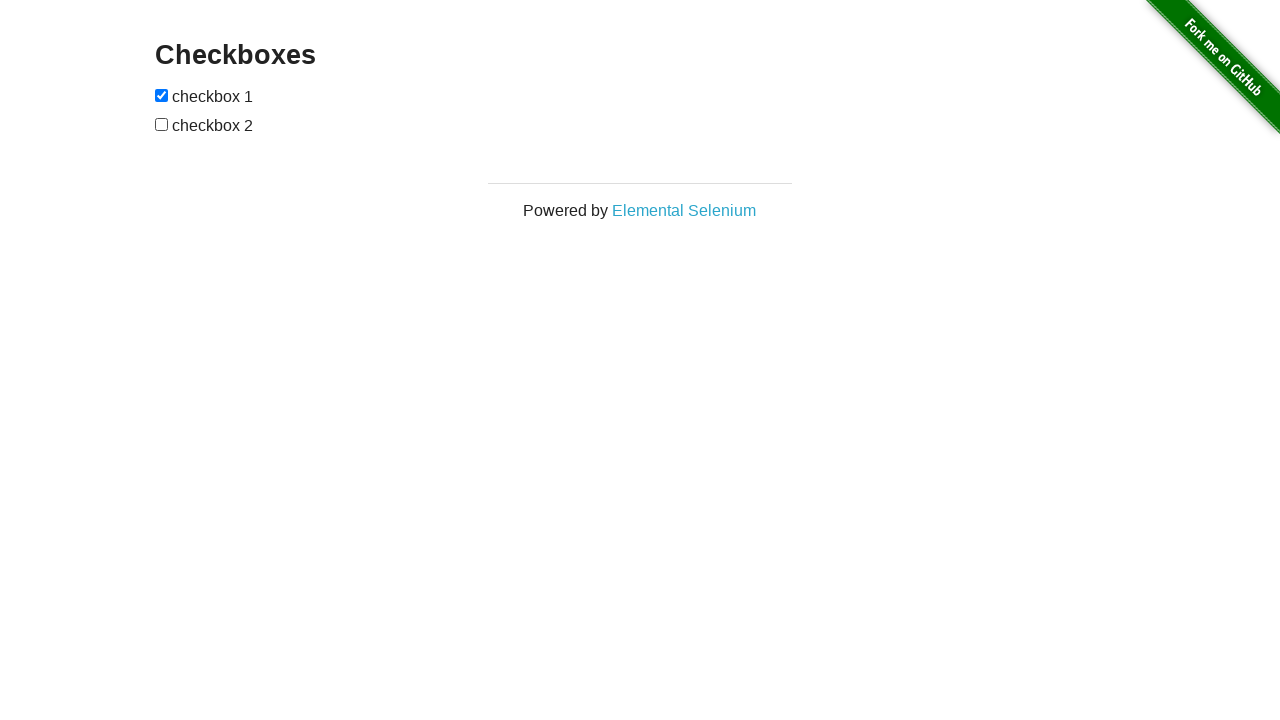